Tests entering text into a prompt alert and verifying the entered text is displayed

Starting URL: https://demoqa.com/alerts

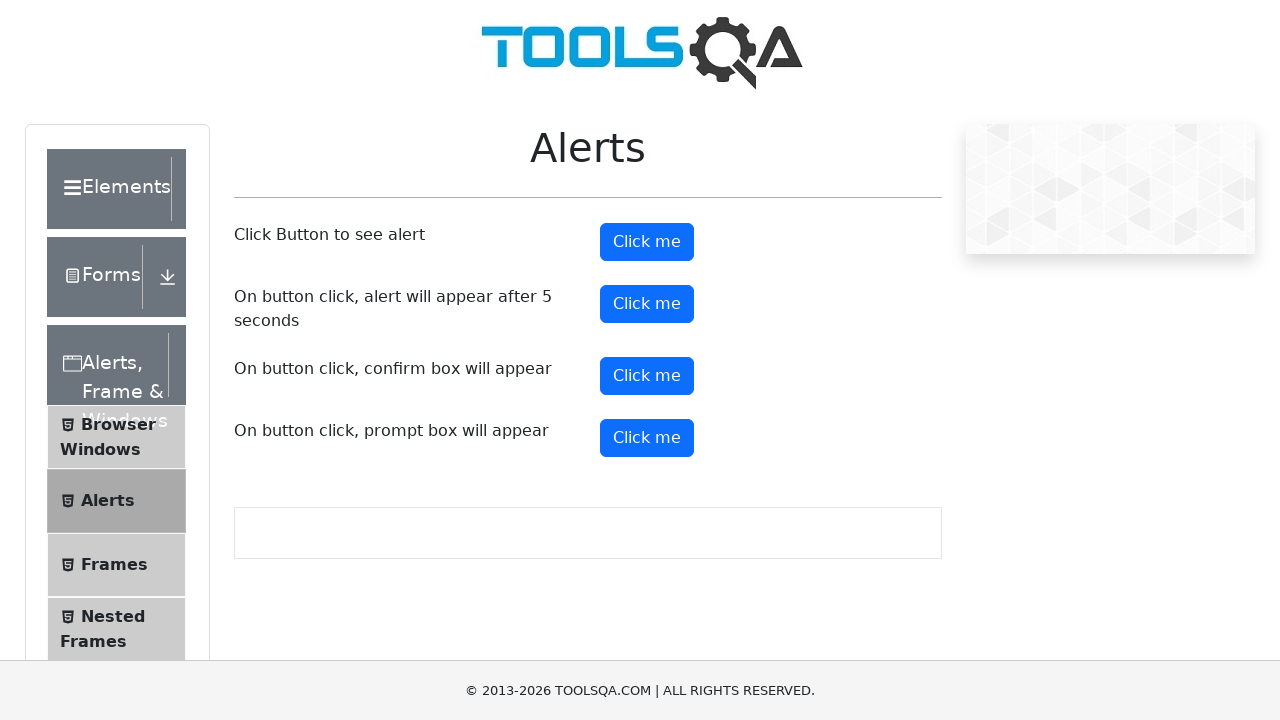

Set up dialog handler to accept prompt with text 'Jone'
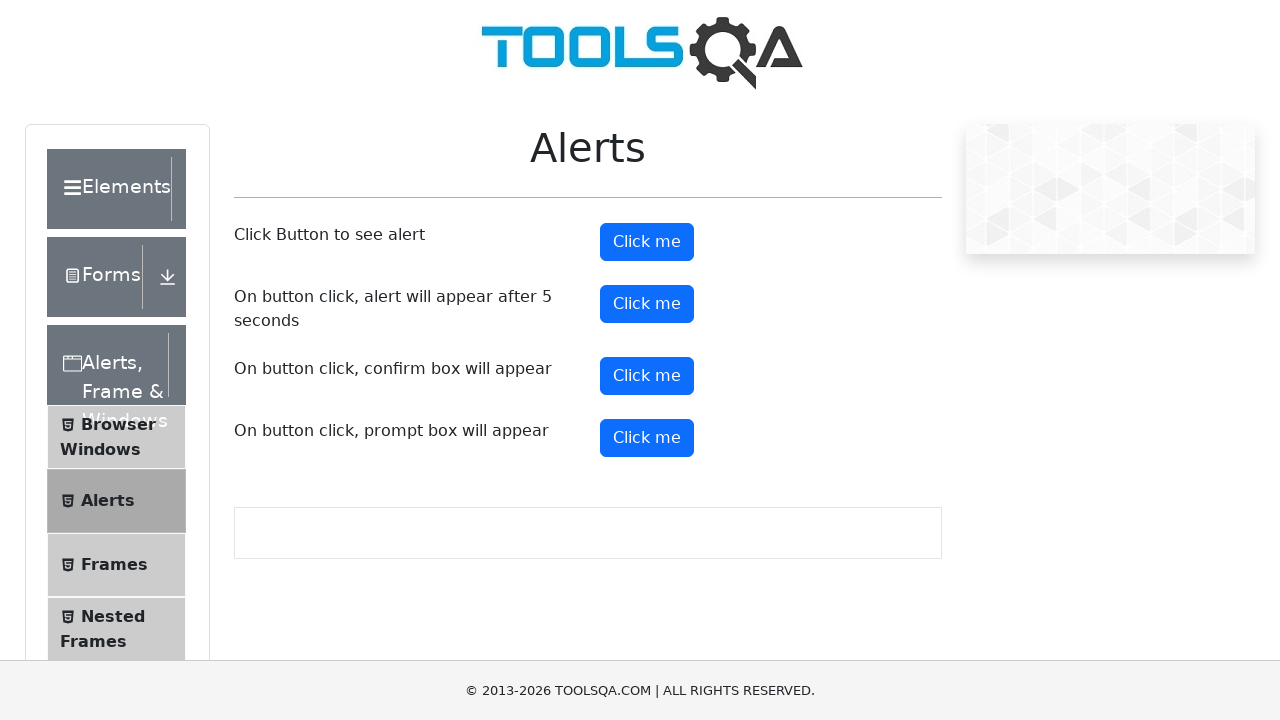

Clicked prompt button to trigger alert at (647, 438) on #promtButton
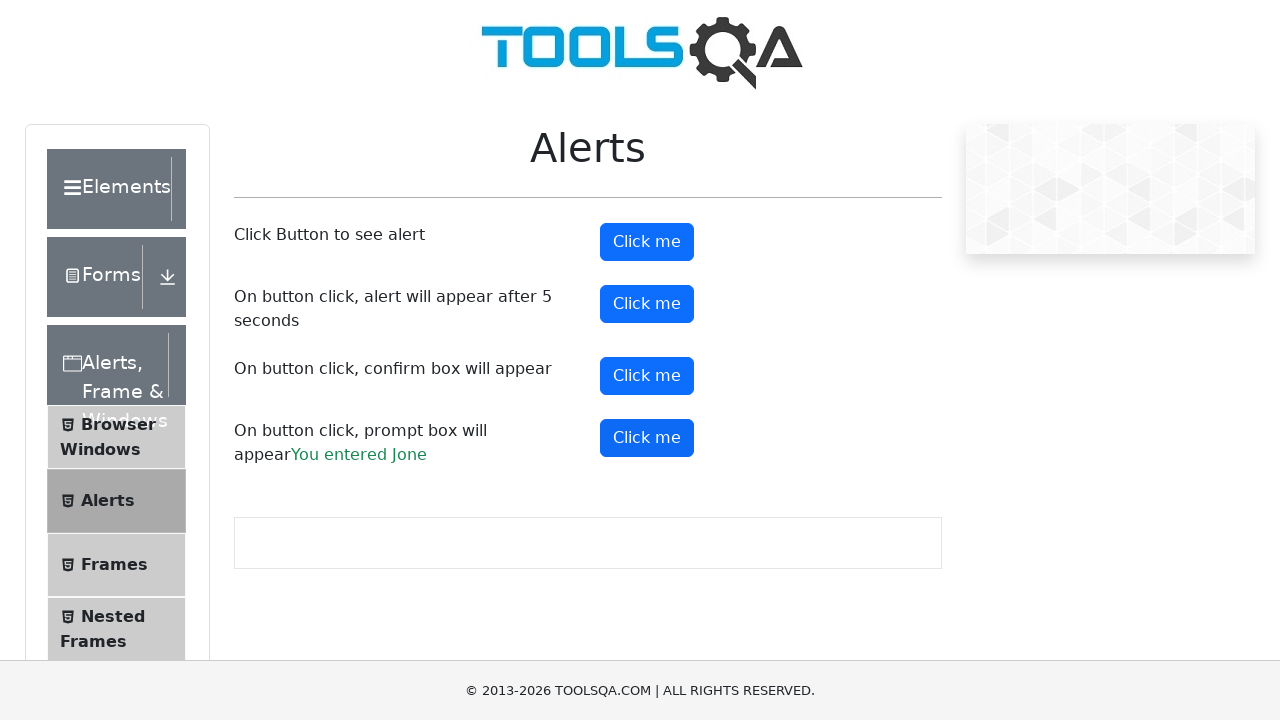

Waited for prompt result element to become visible
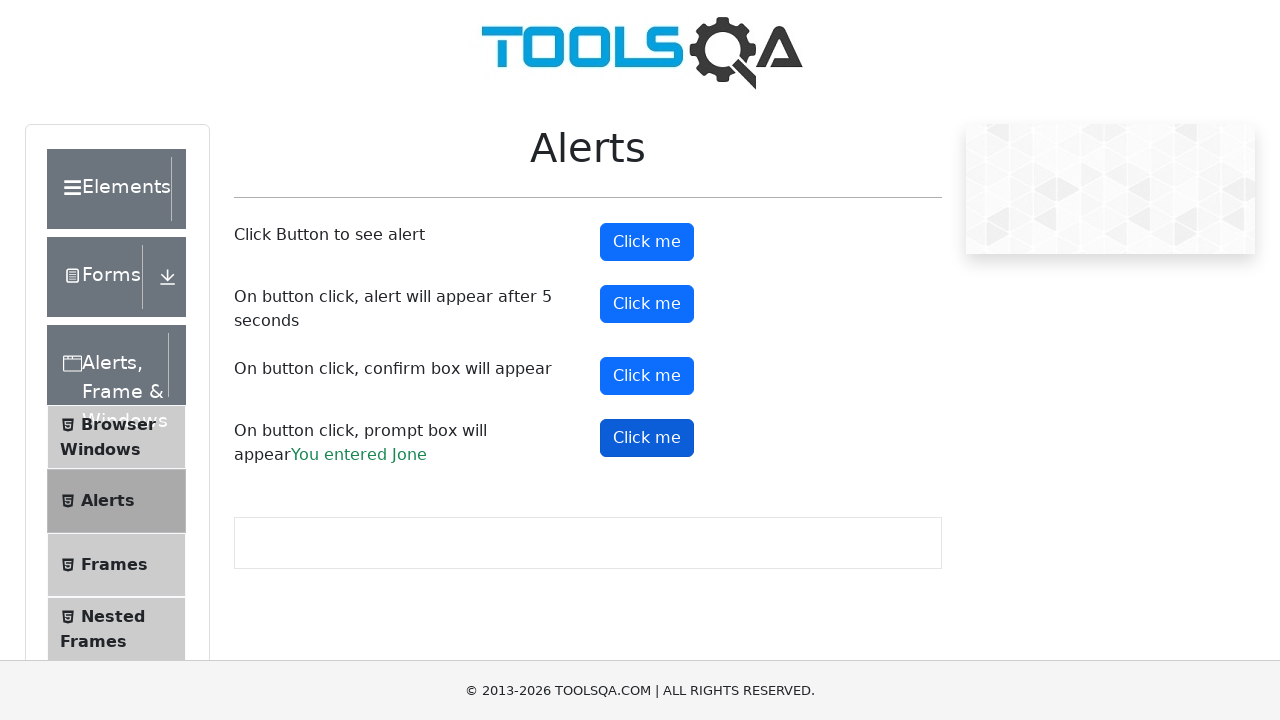

Verified that entered text 'Jone' is displayed in prompt result
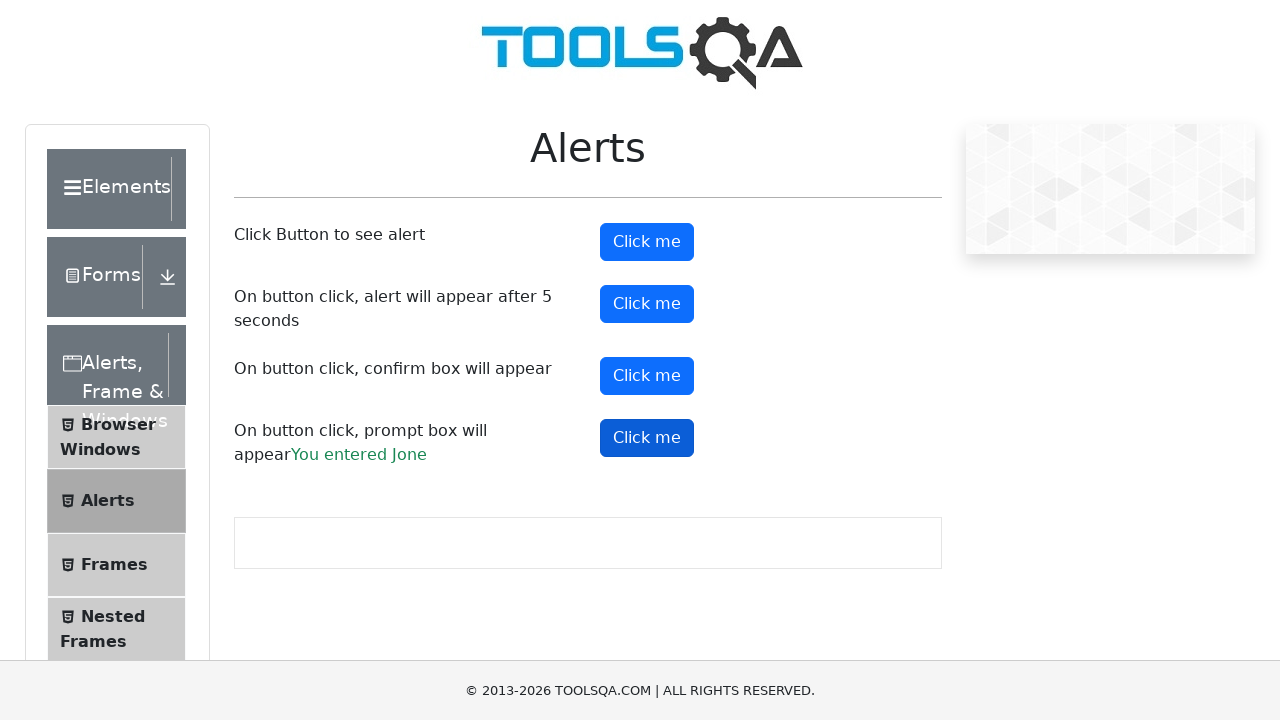

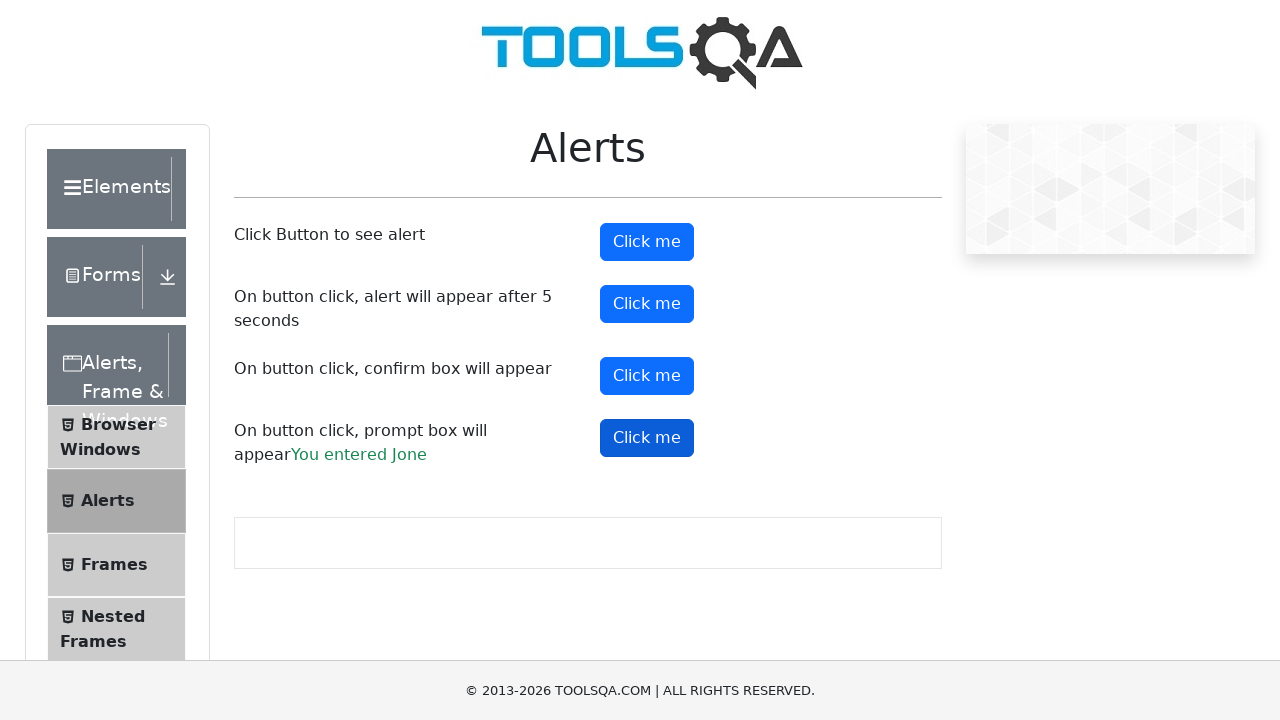